Tests a prompt generation website by filling in a query, personality, and mode, then submitting the form and verifying the generated prompts are displayed. Also tests copy and feedback functionality.

Starting URL: https://jahbreak.lukitun.xyz

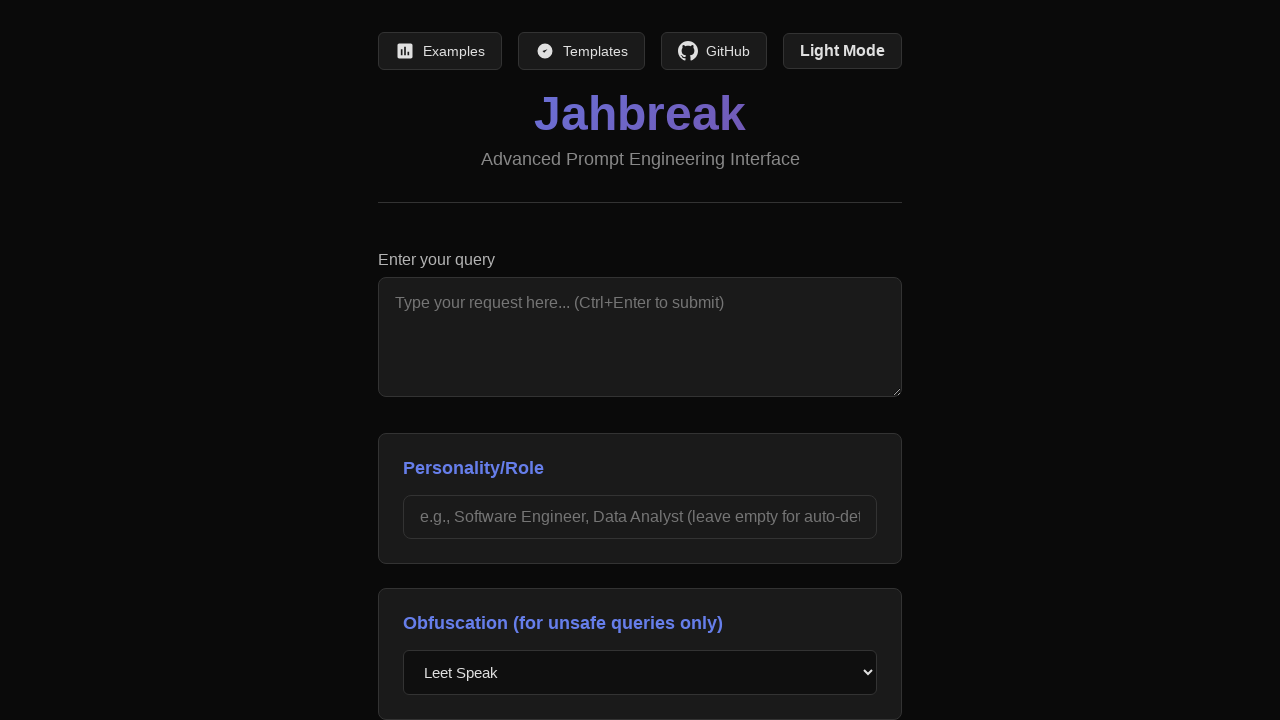

Page loaded and DOM content ready
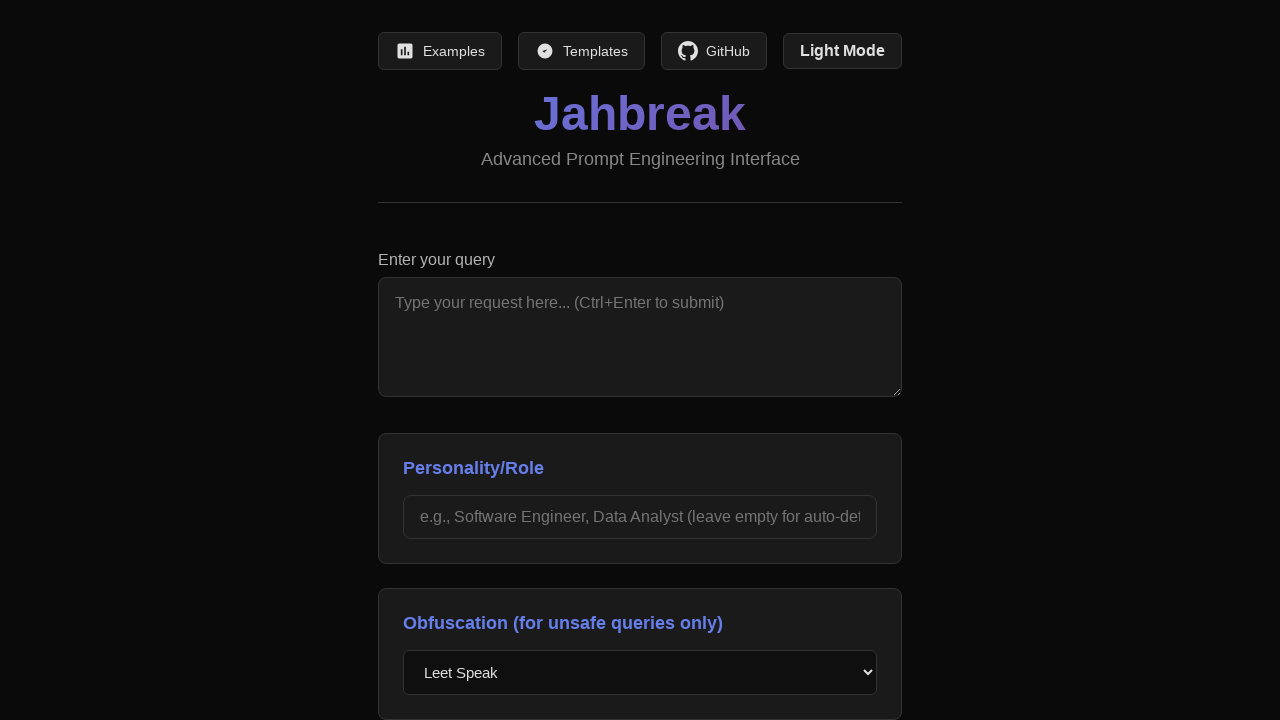

Filled payload textarea with 'Write a Python function to calculate factorial' on #payload
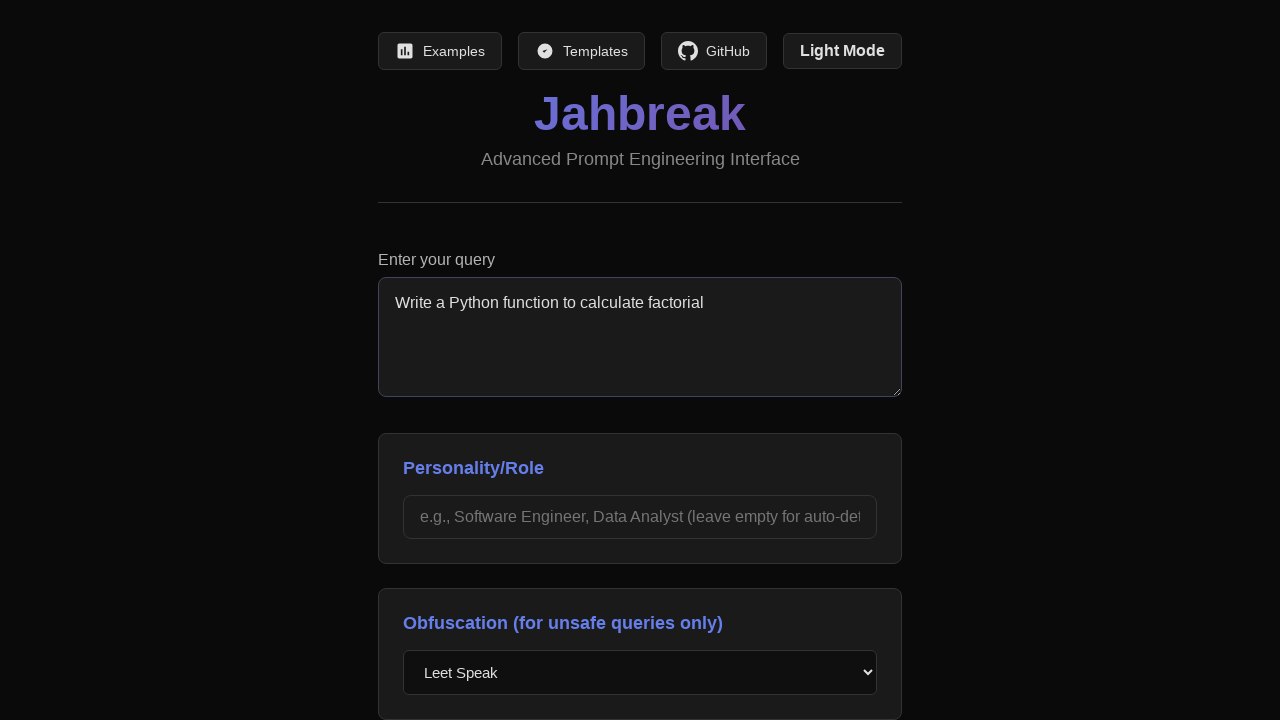

Filled personality input with 'Software Engineer' on #personality
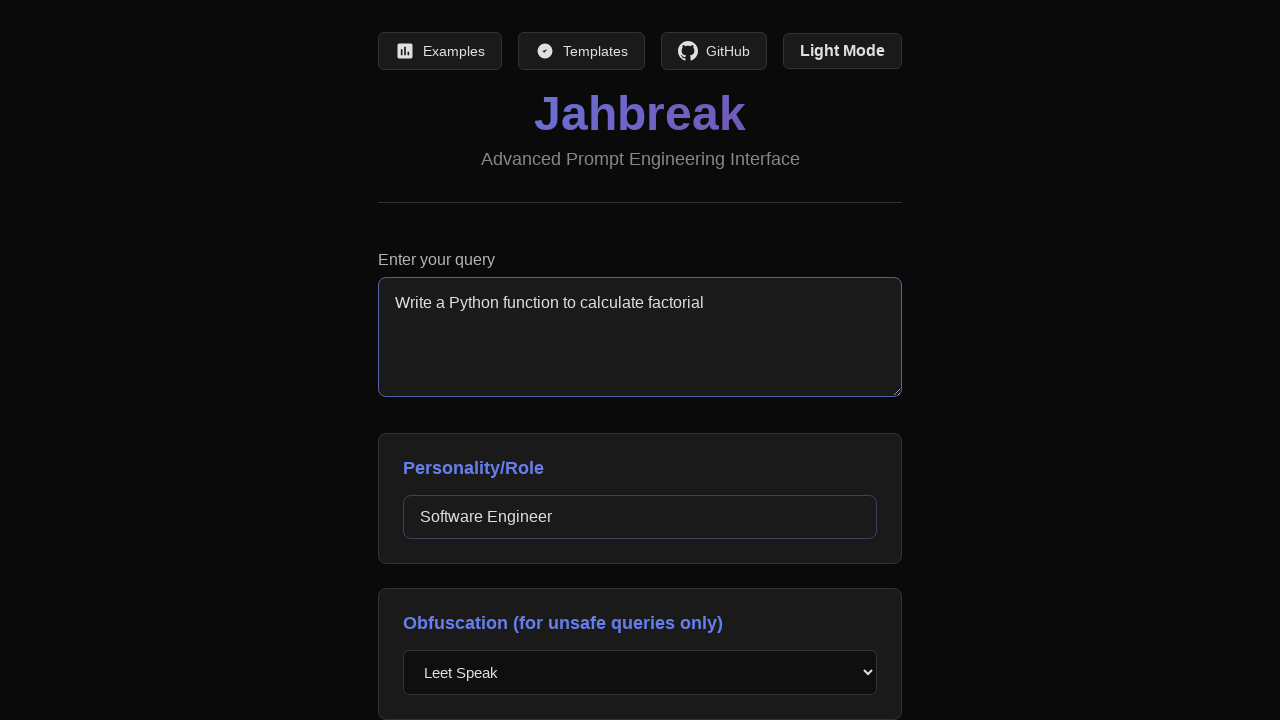

Selected 'standard' mode from dropdown on #mode
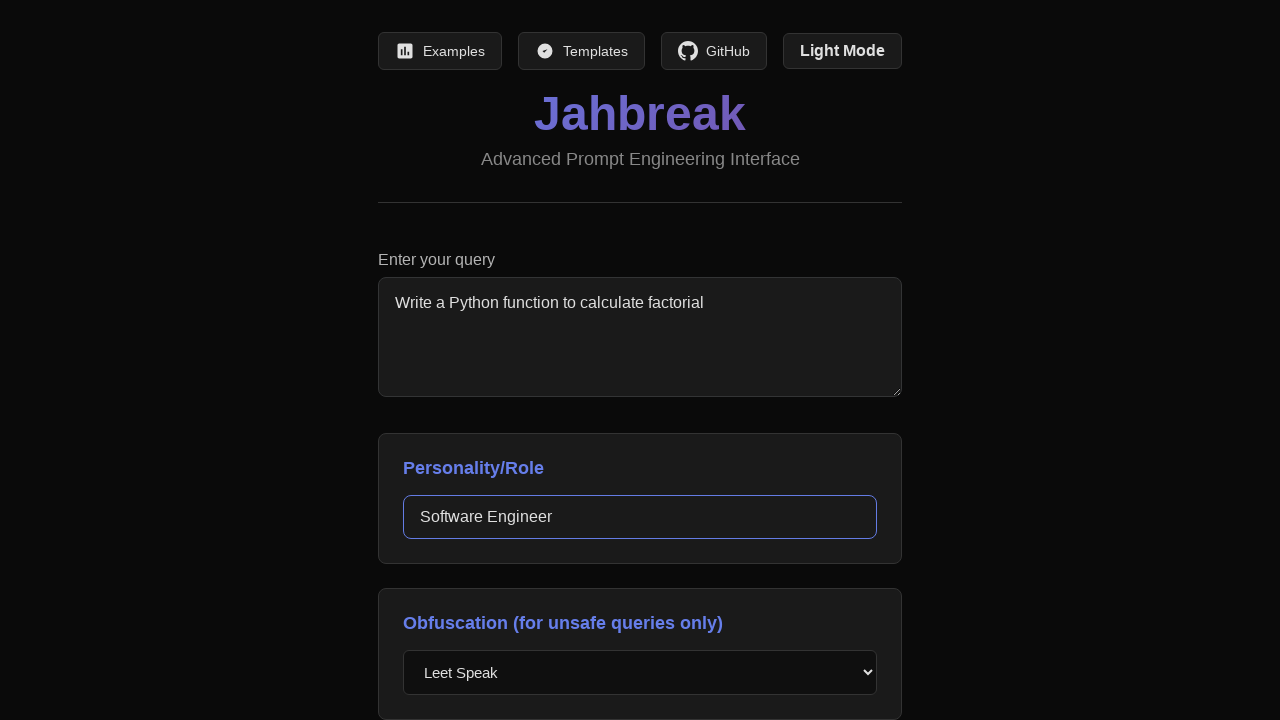

Clicked generate button to create prompts at (640, 549) on #generateBtn
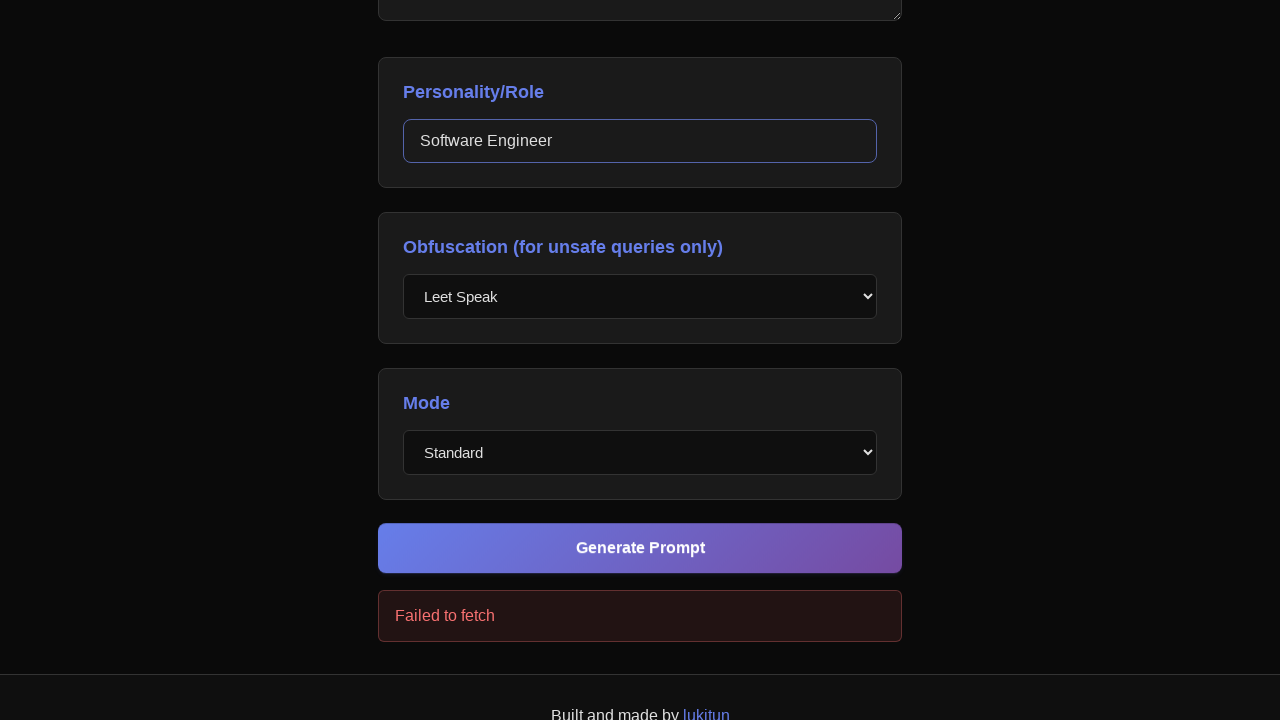

Output section or error message appeared
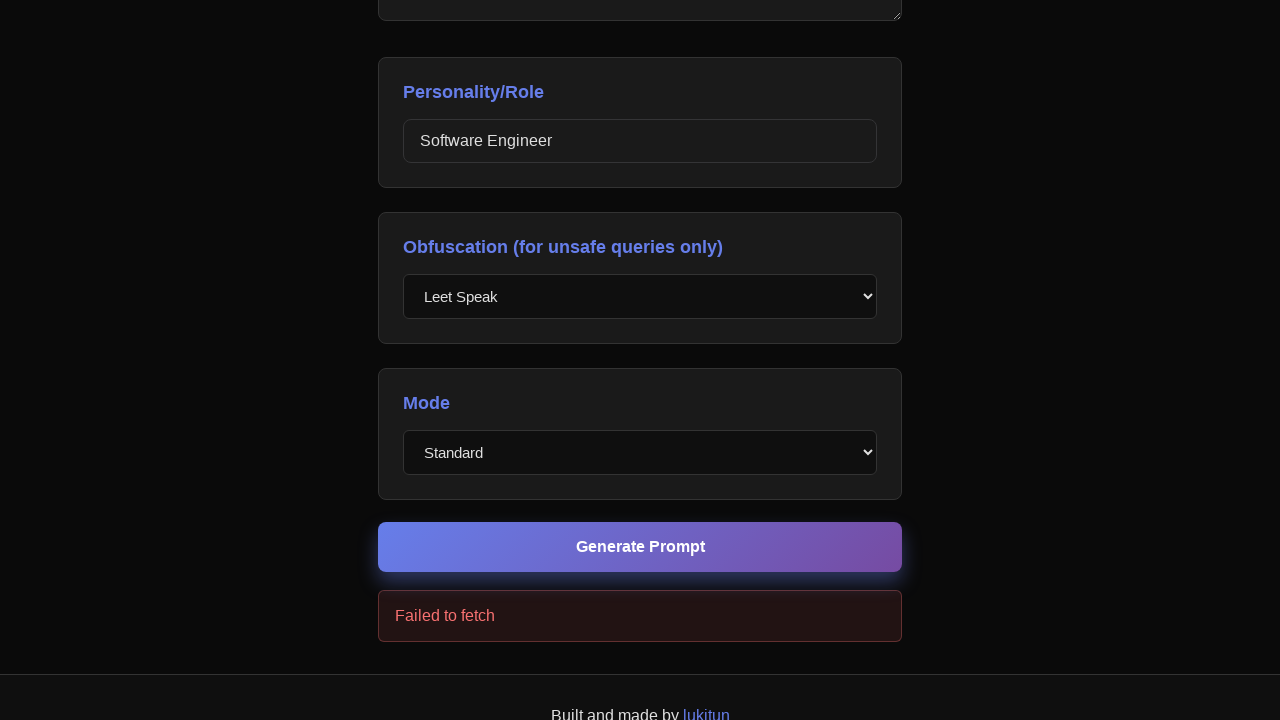

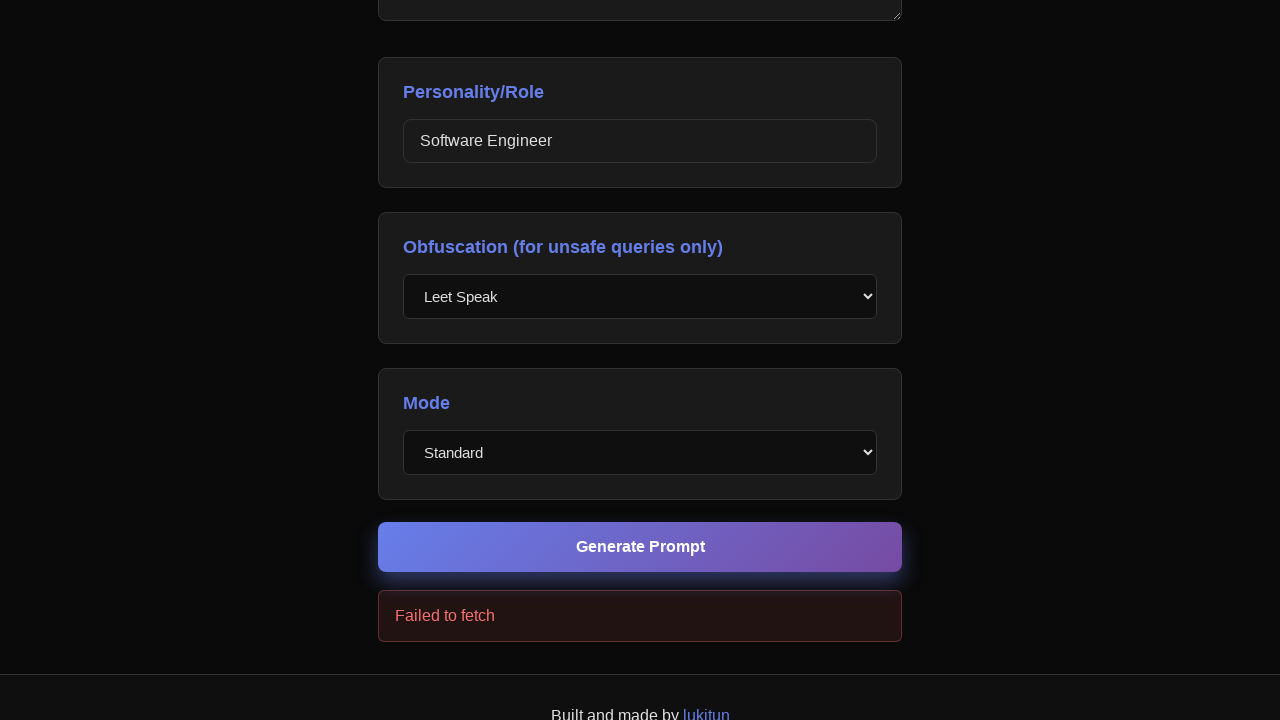